Tests that the wake.fail page loads correctly with proper title and main elements visible

Starting URL: https://wake.fail

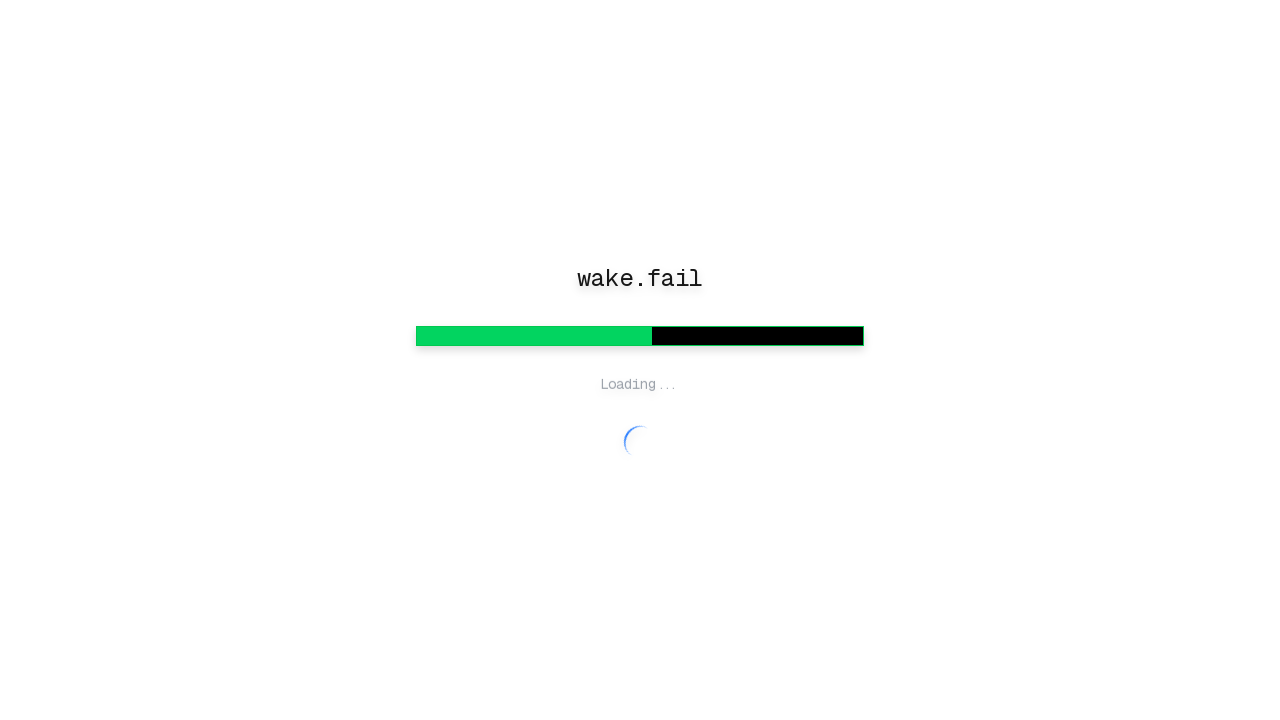

Navigated to https://wake.fail
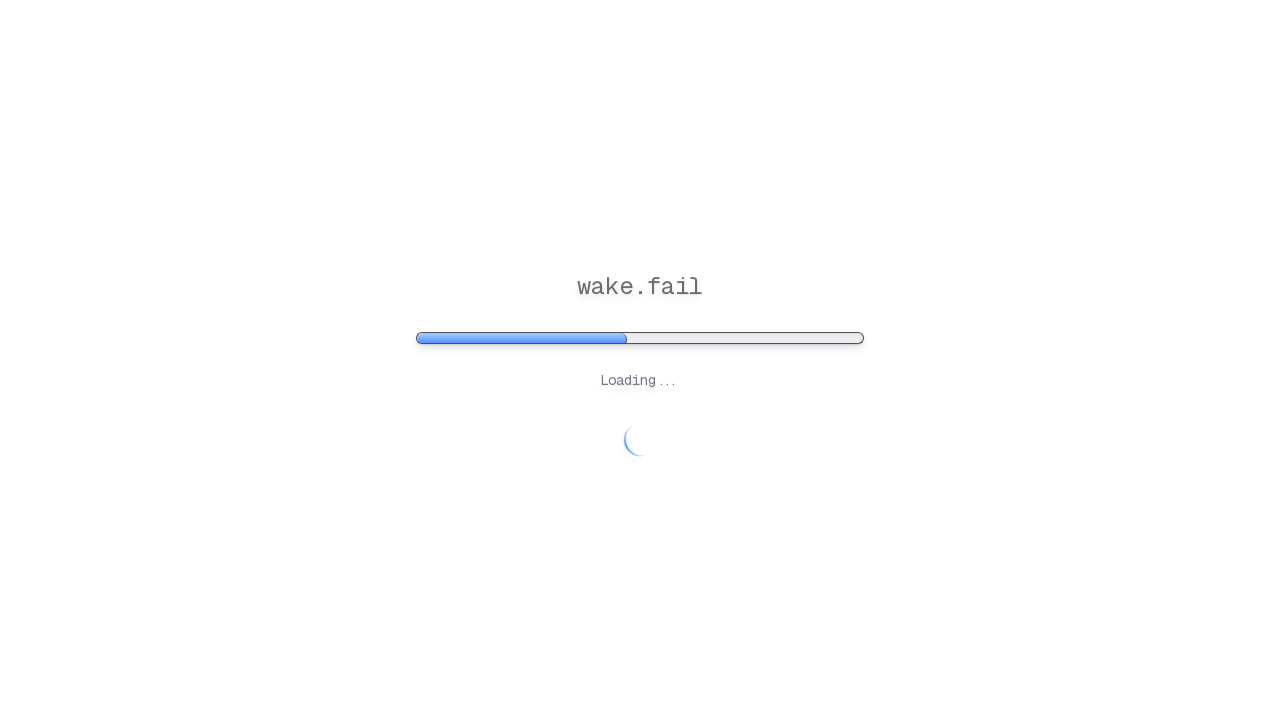

Verified page title contains 'wake.fail'
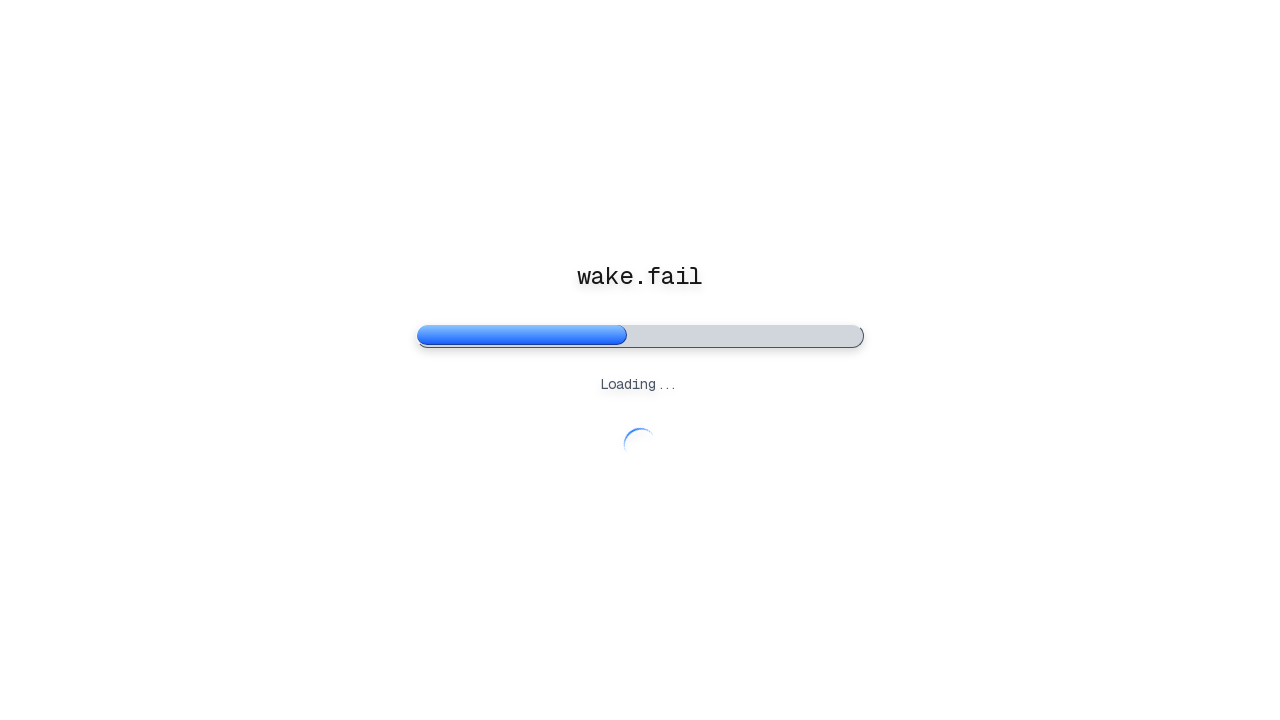

Located banner element
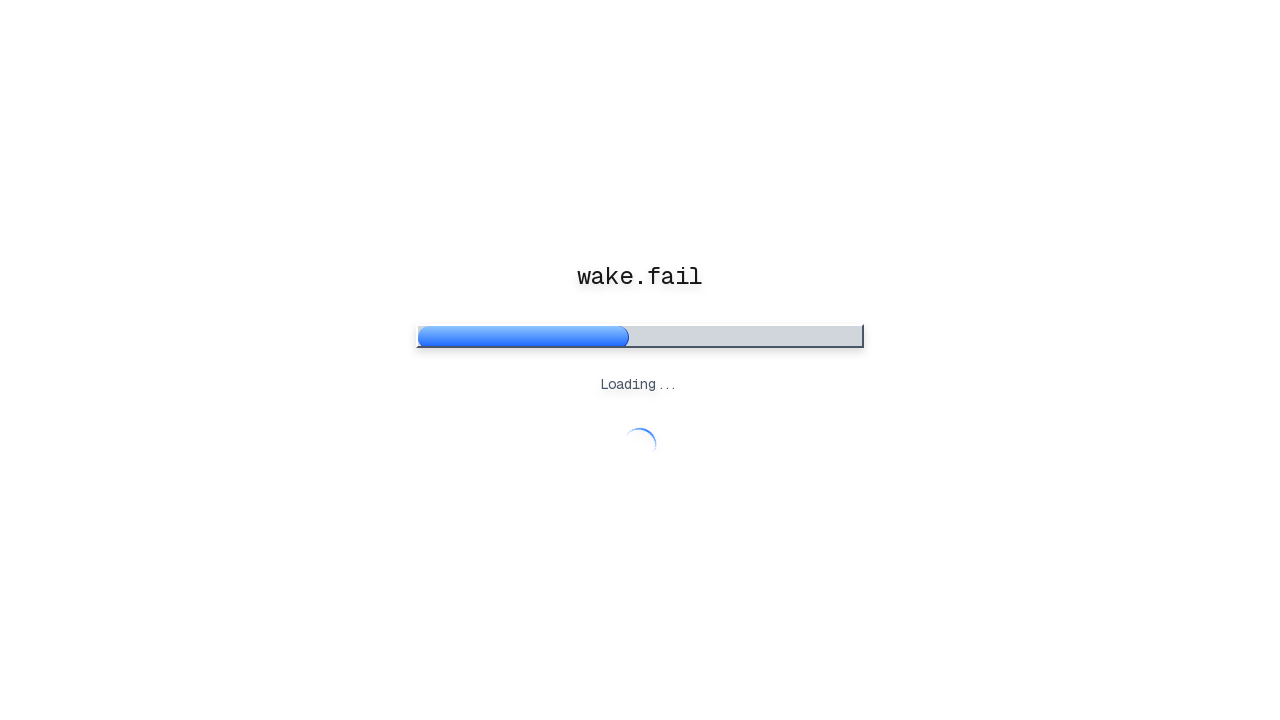

Verified banner contains 'wake.fail' text
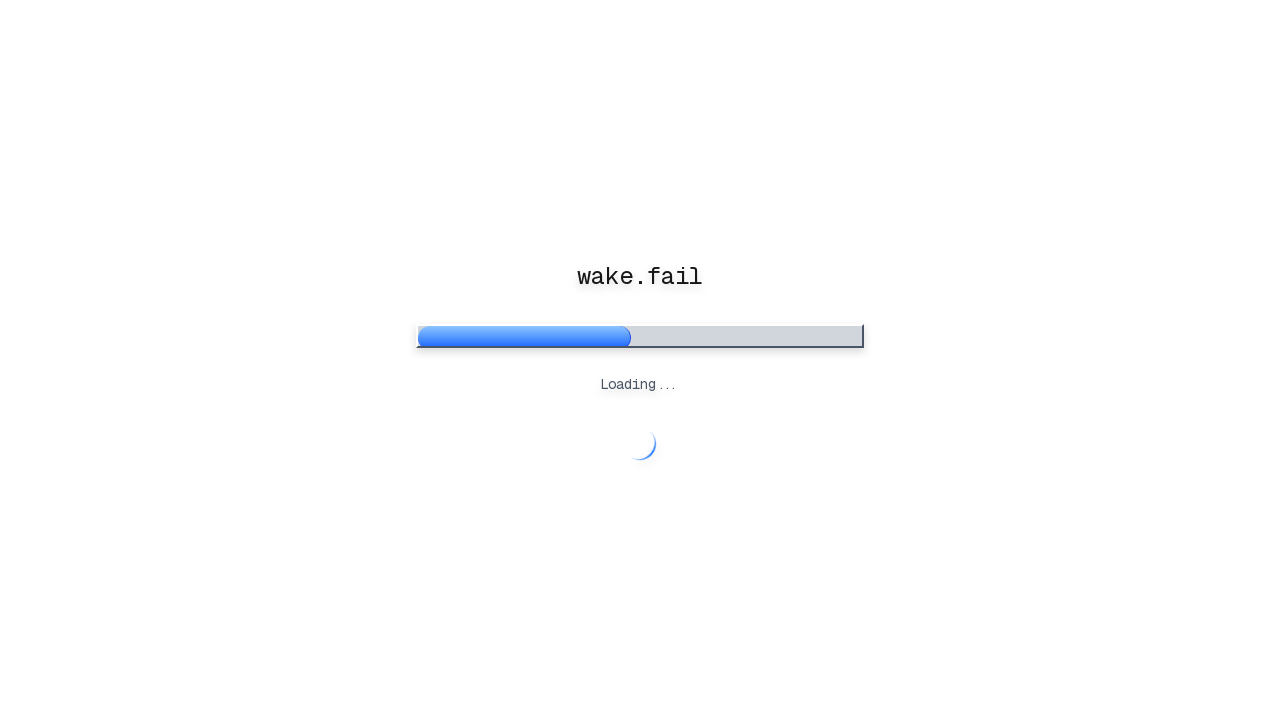

Verified main element is visible
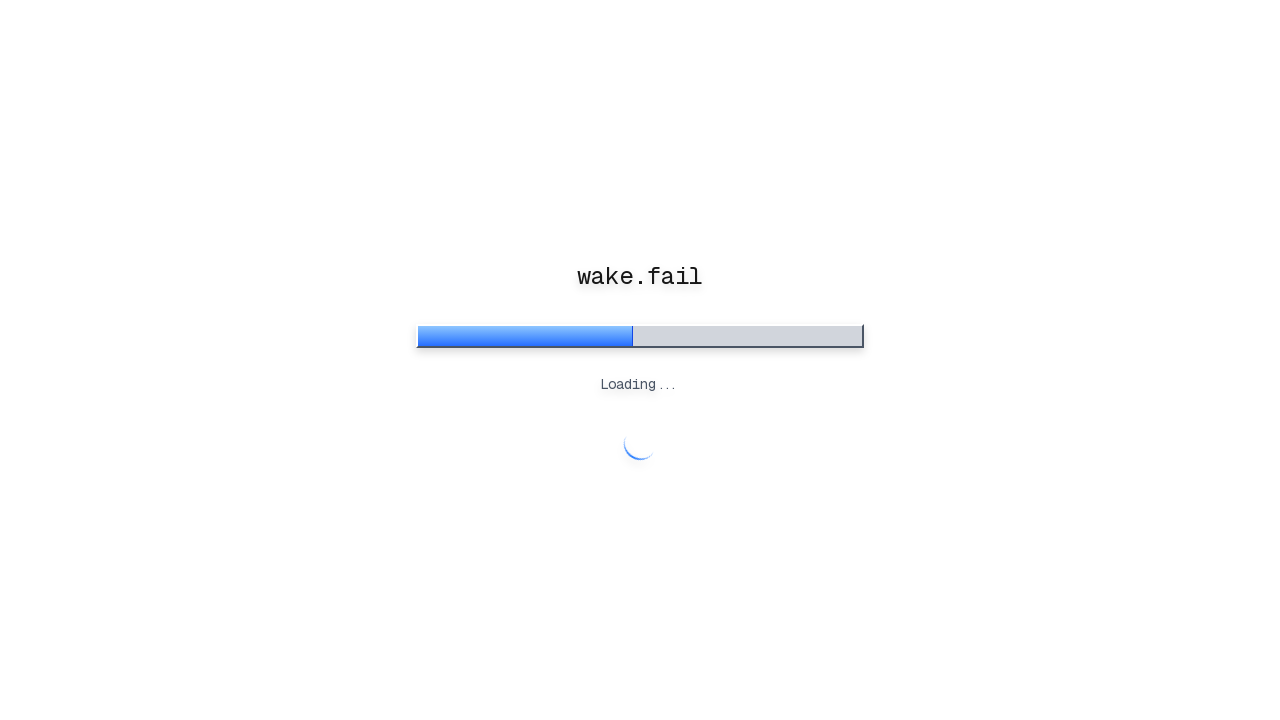

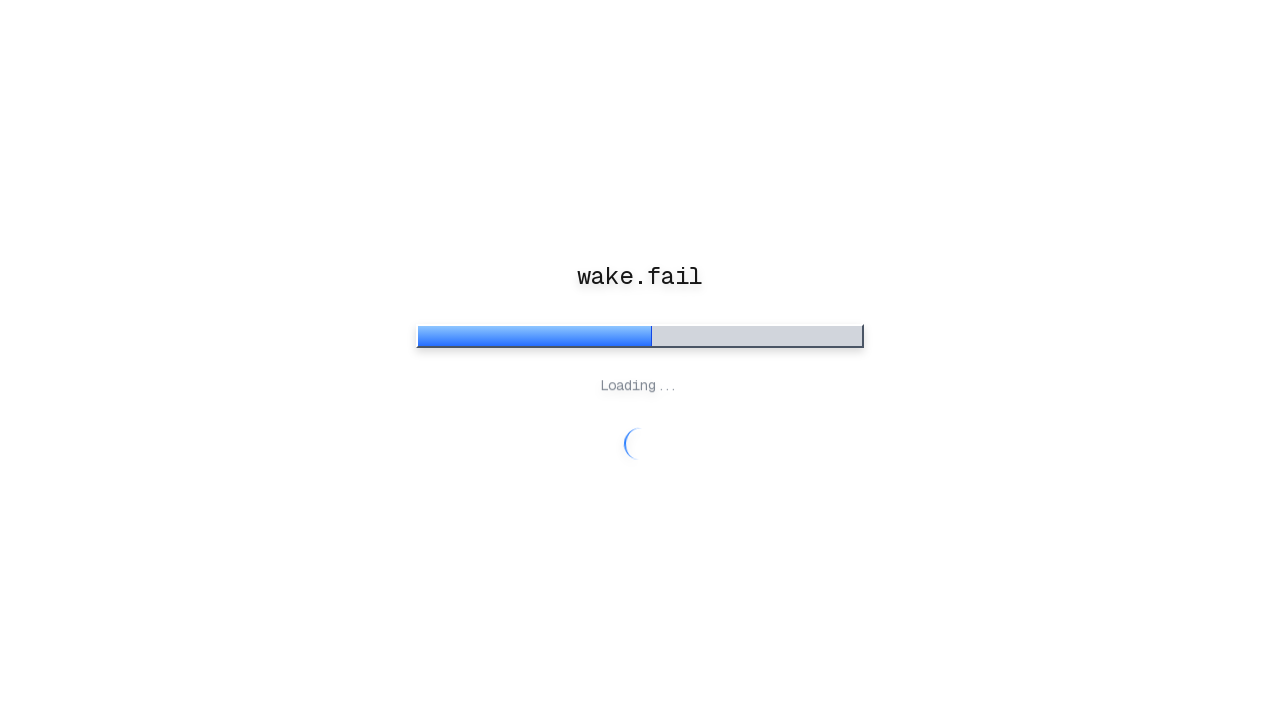